Tests registration form validation by entering various invalid phone number formats (too short, too long, invalid prefix) and verifying appropriate error messages are displayed.

Starting URL: https://alada.vn/tai-khoan/dang-ky.html

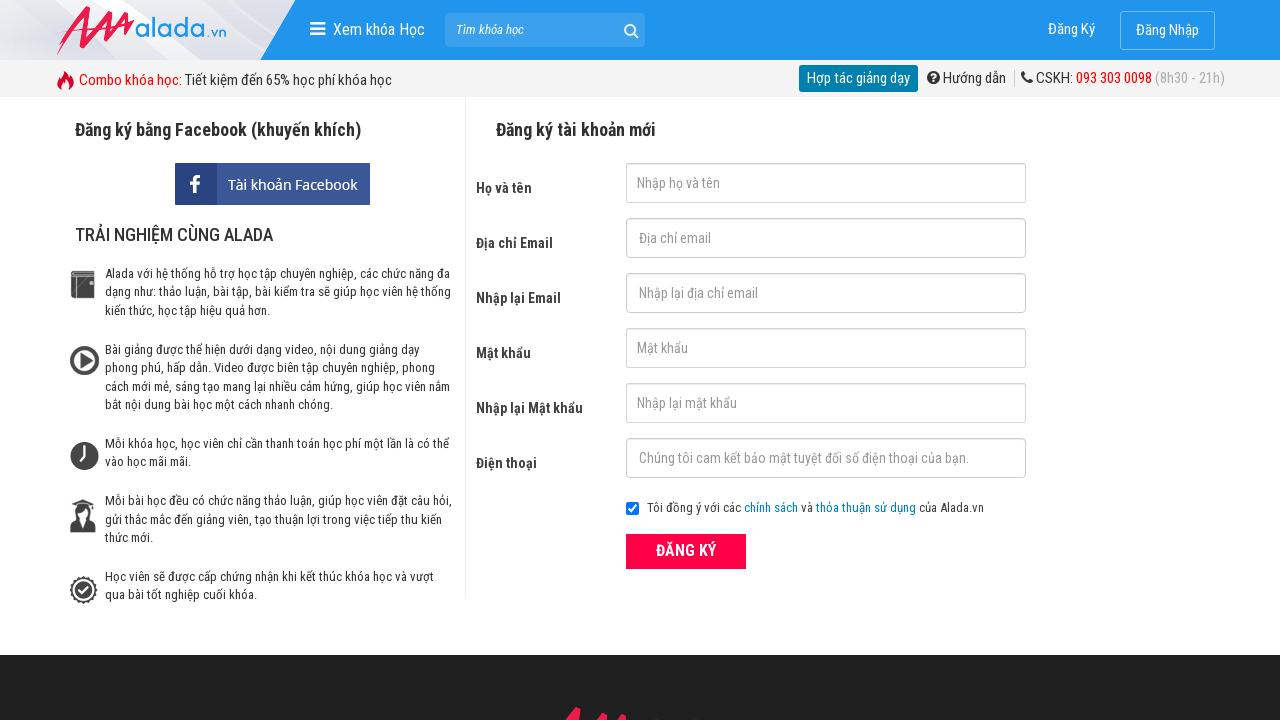

Filled first name field with 'Joe Biden' on #txtFirstname
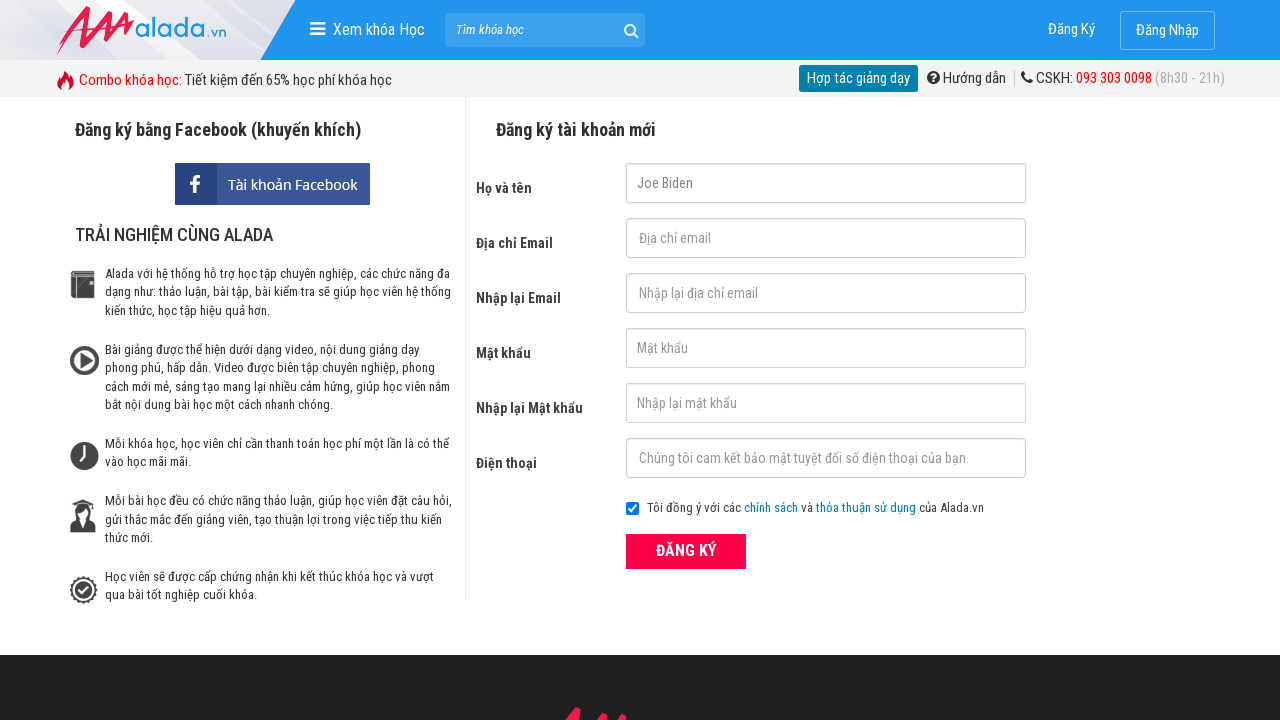

Filled email field with 'joe@biden.com' on #txtEmail
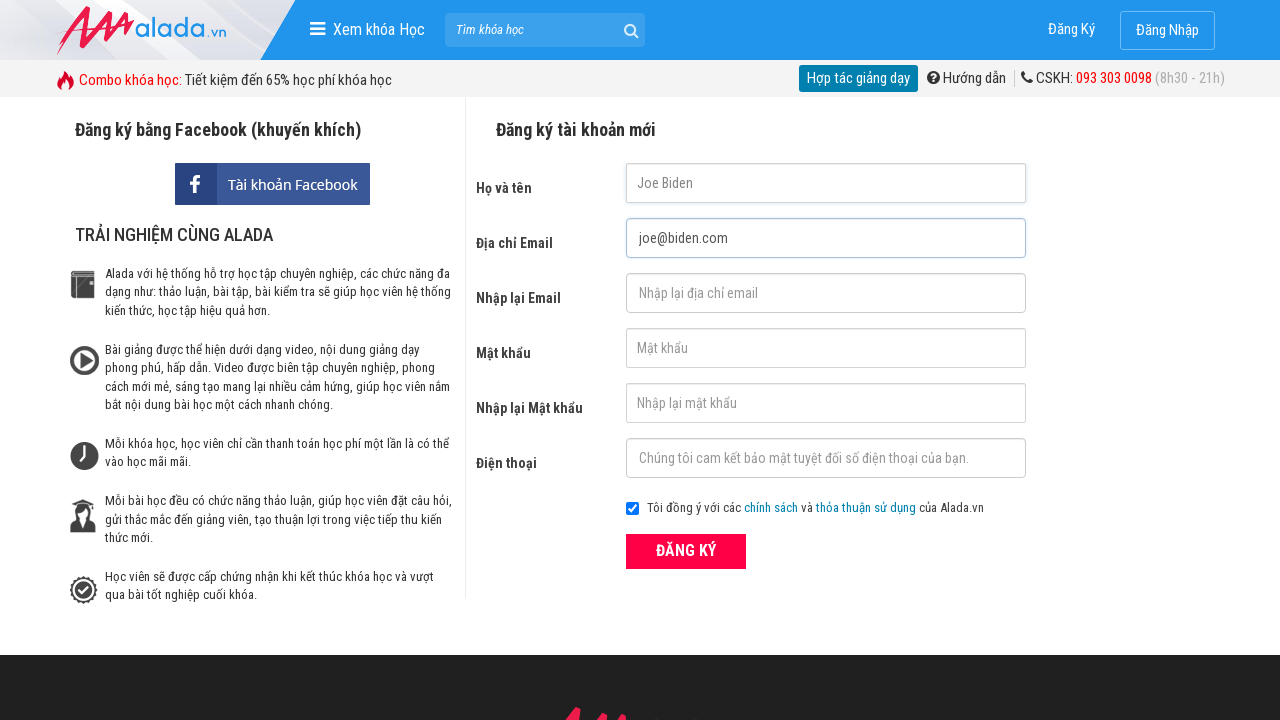

Filled confirm email field with 'joe@biden.com' on #txtCEmail
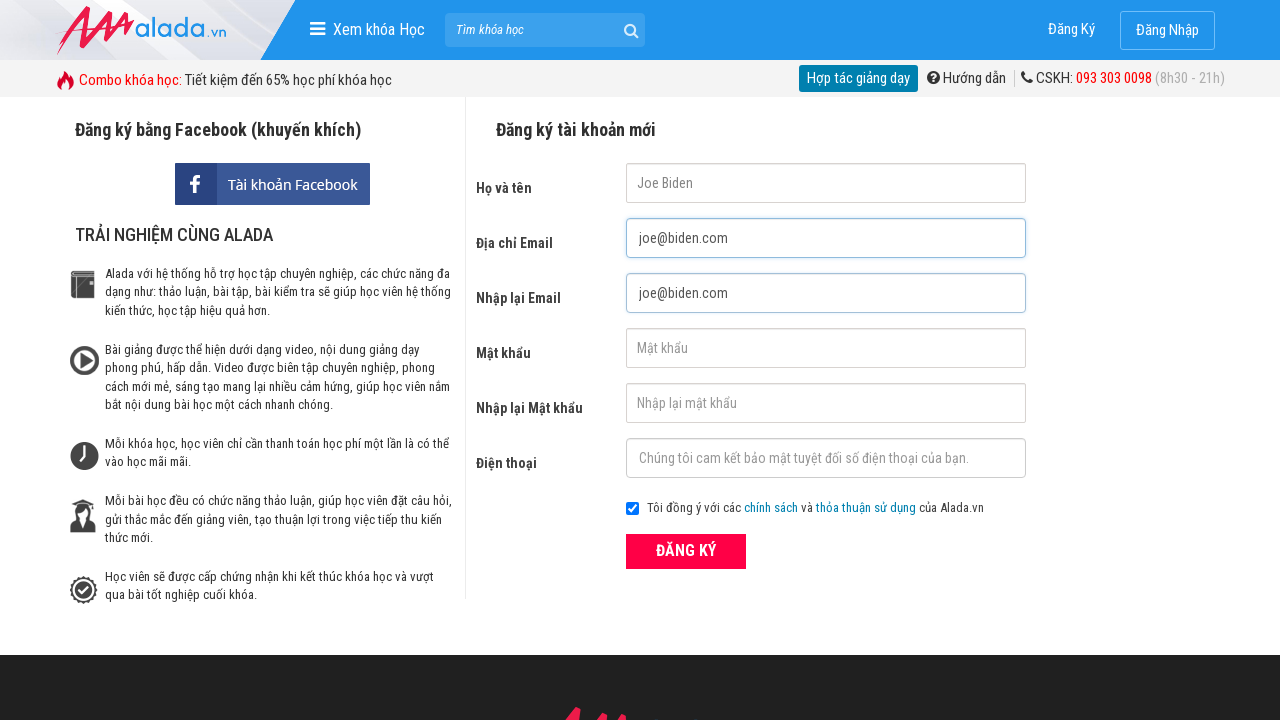

Filled password field with '123456' on #txtPassword
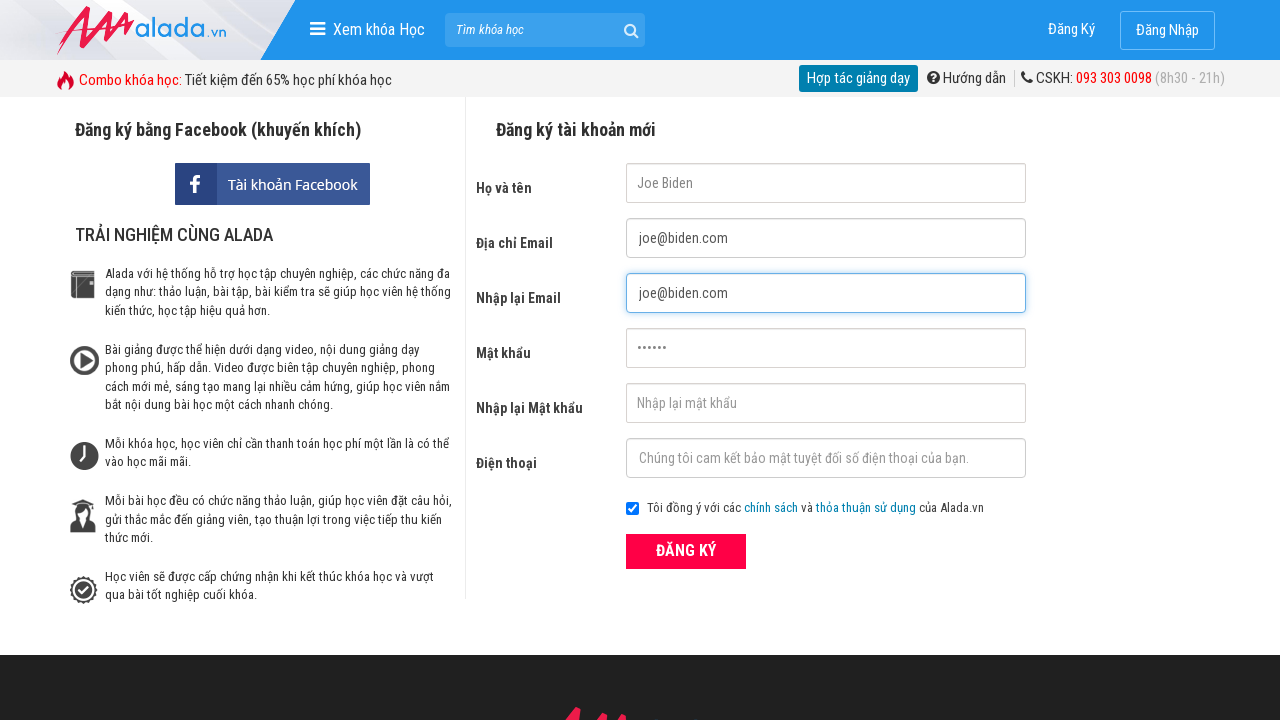

Filled confirm password field with '123456' on #txtCPassword
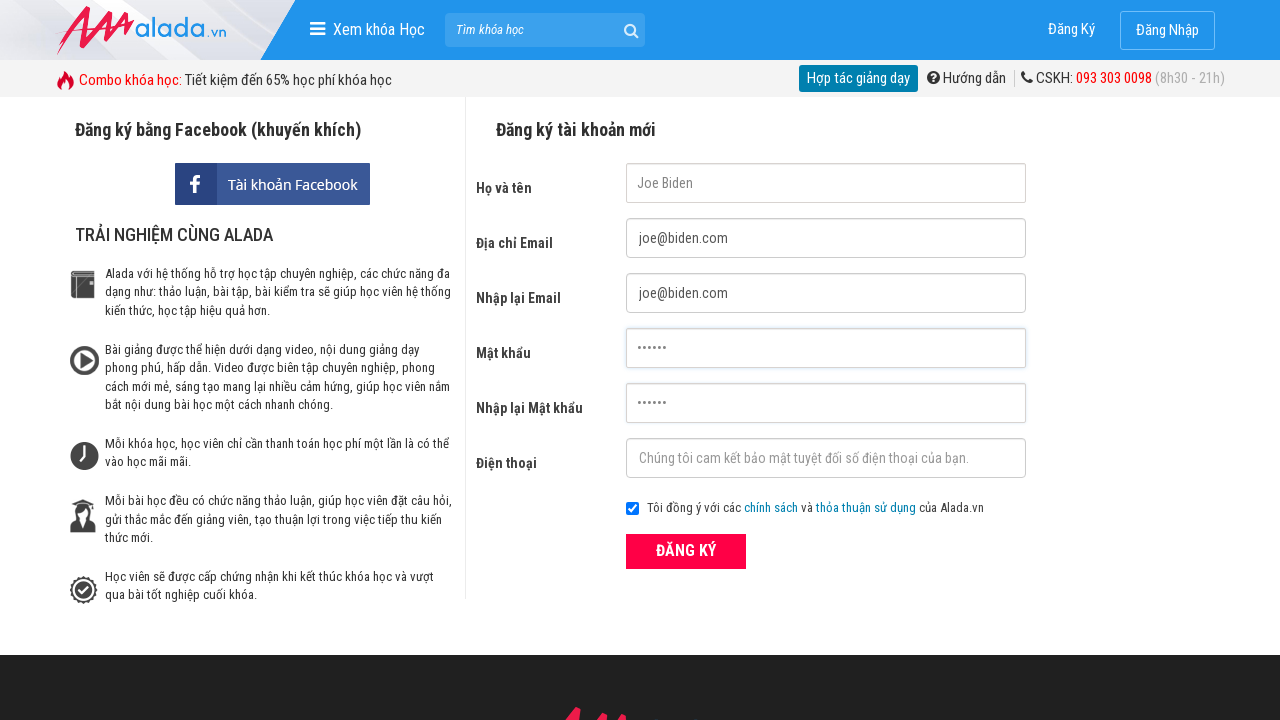

Filled phone field with invalid phone number '098787677' (too short) on #txtPhone
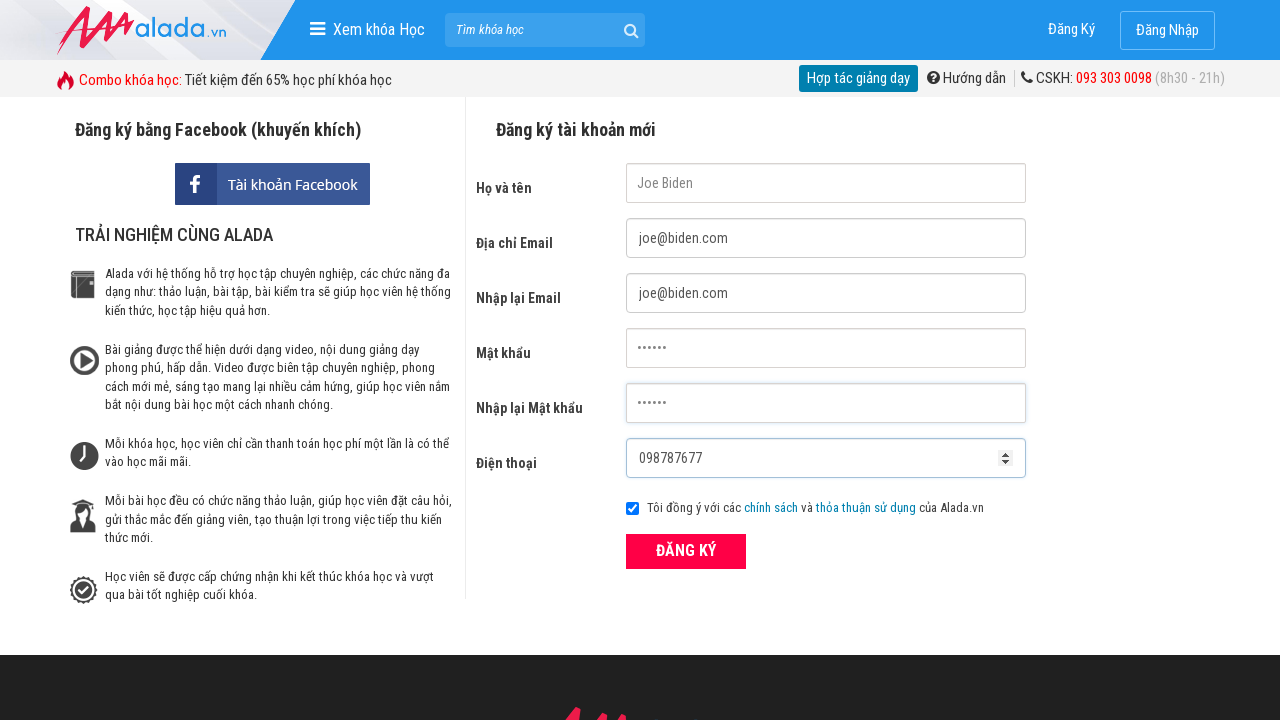

Clicked ĐĂNG KÝ (Register) button to submit form with short phone number at (686, 551) on xpath=//button[text()='ĐĂNG KÝ' and @type='submit']
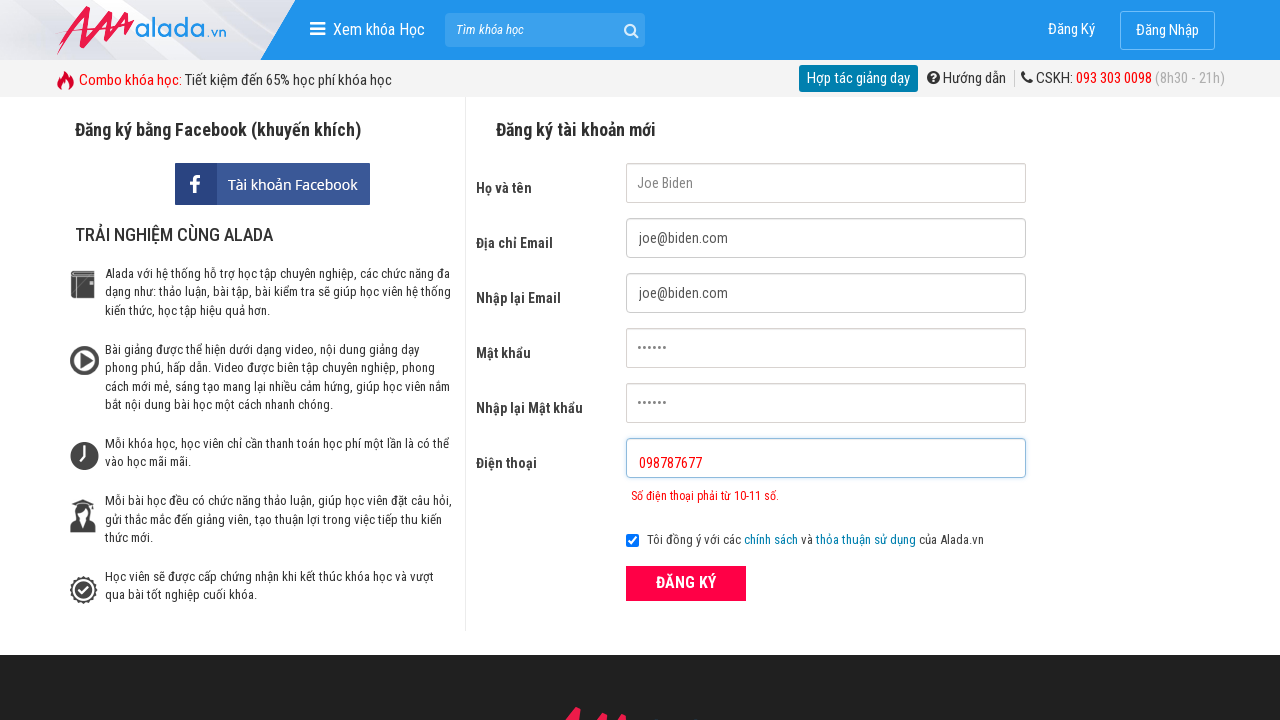

Phone error message displayed for phone number too short
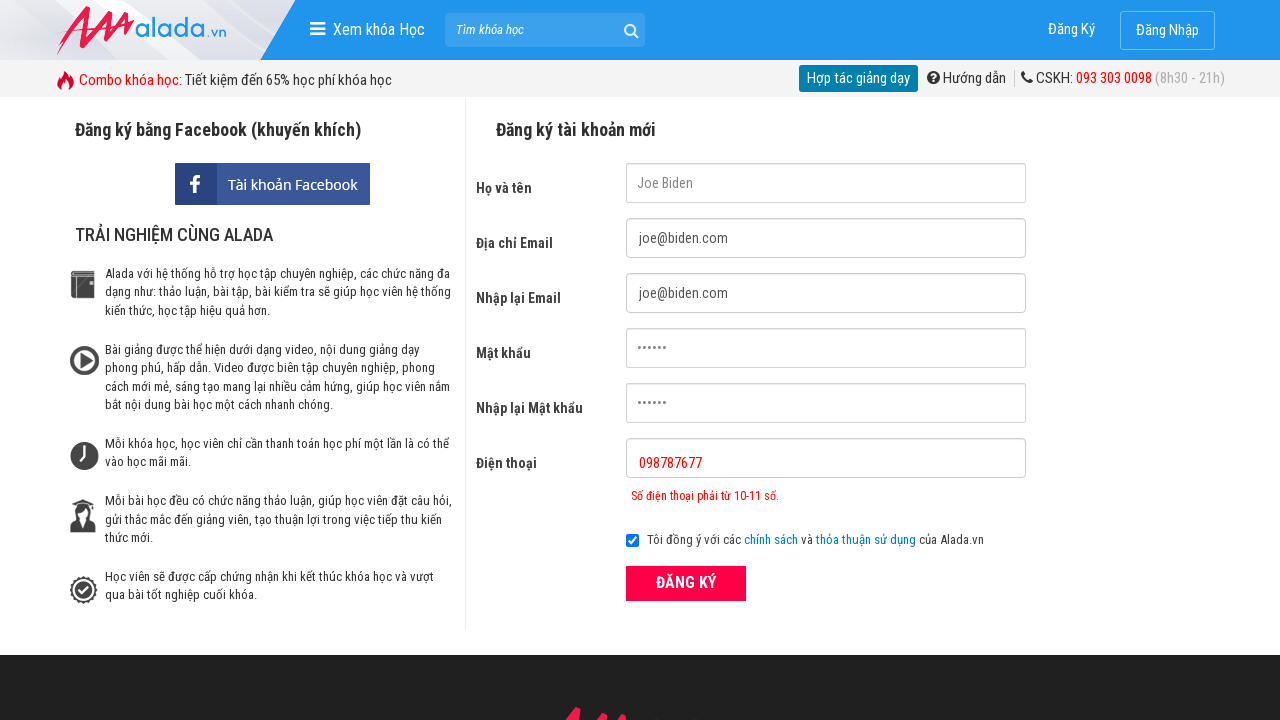

Cleared phone field on #txtPhone
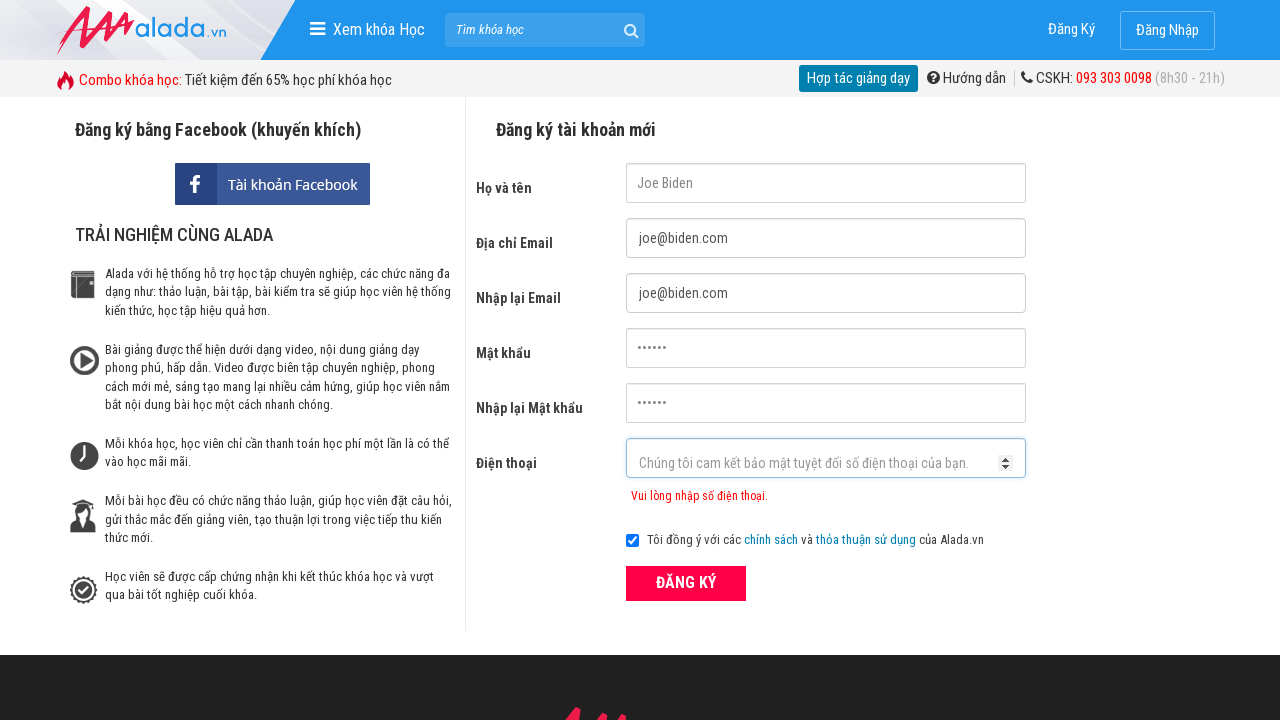

Filled phone field with invalid phone number '098787677797' (too long) on #txtPhone
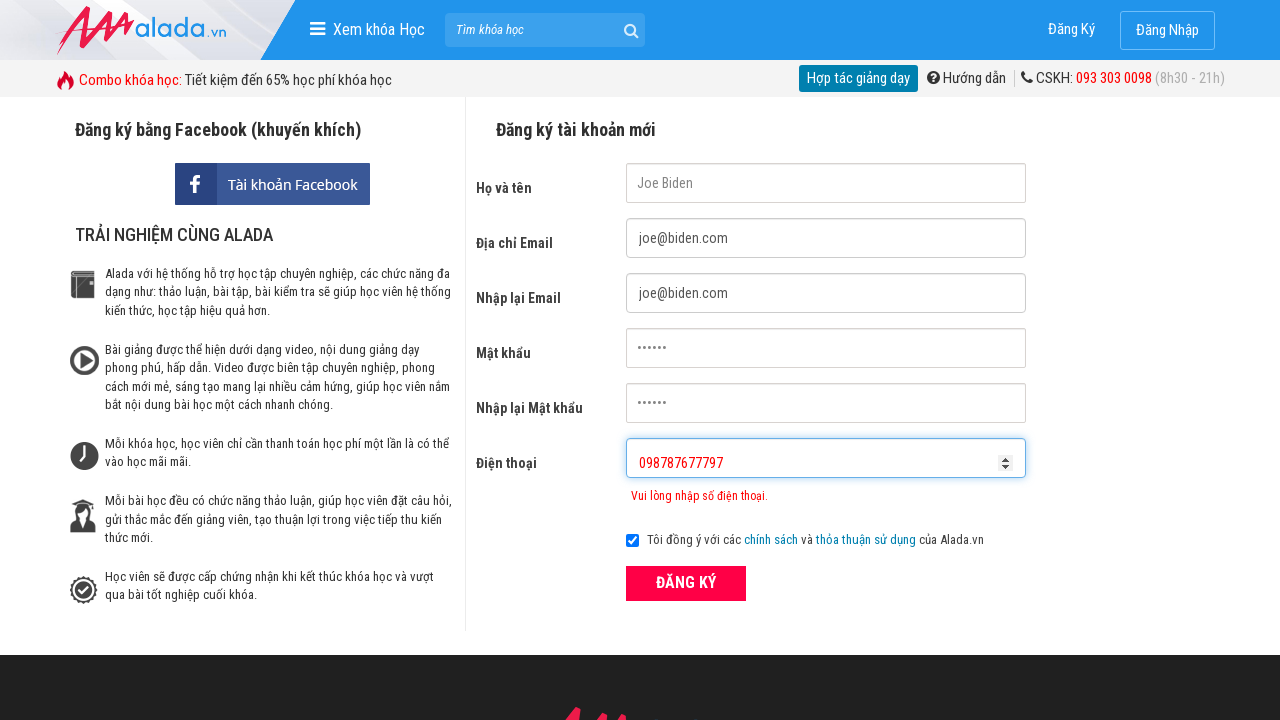

Clicked ĐĂNG KÝ (Register) button to submit form with long phone number at (686, 583) on xpath=//button[text()='ĐĂNG KÝ' and @type='submit']
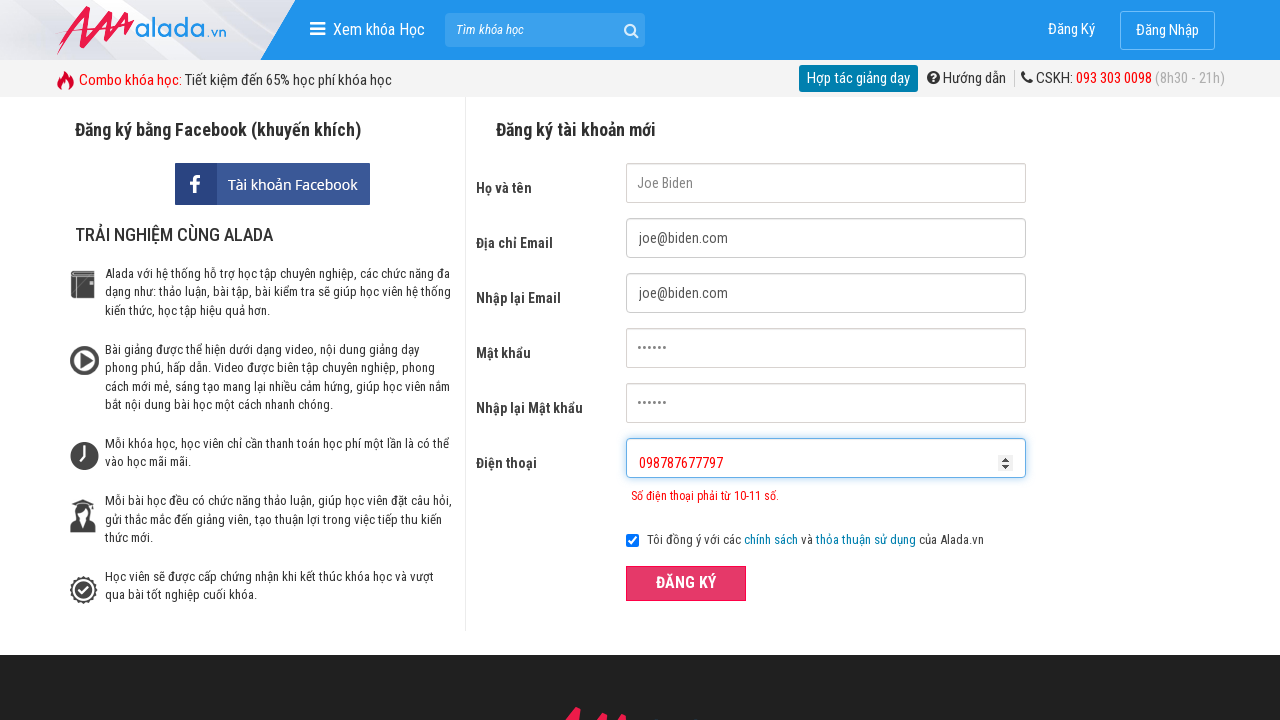

Phone error message displayed for phone number too long
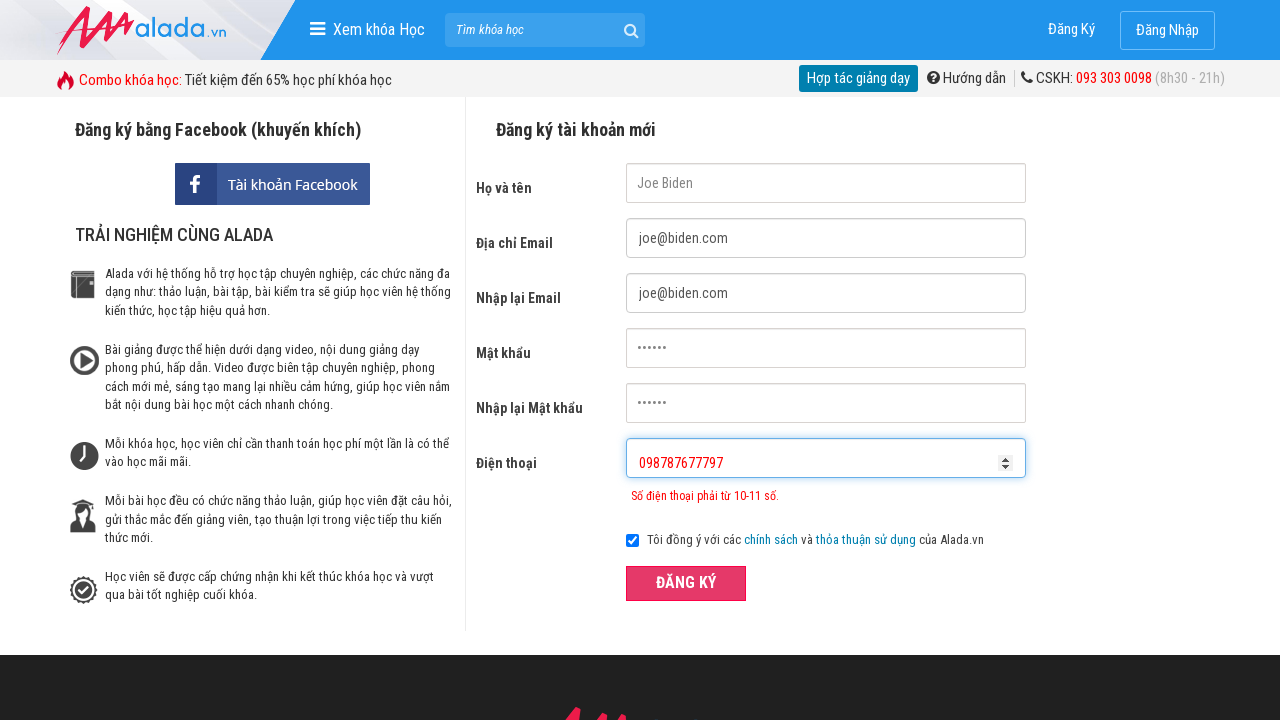

Cleared phone field on #txtPhone
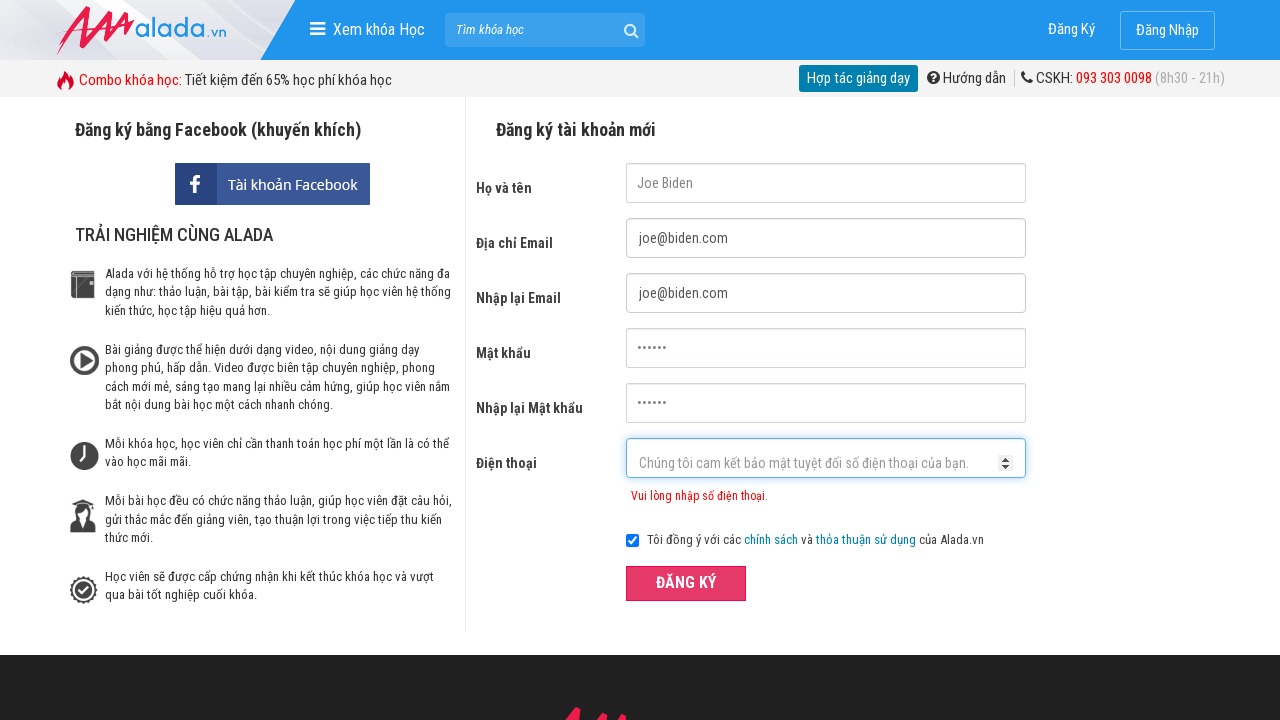

Filled phone field with invalid phone number '1234567891' (invalid prefix) on #txtPhone
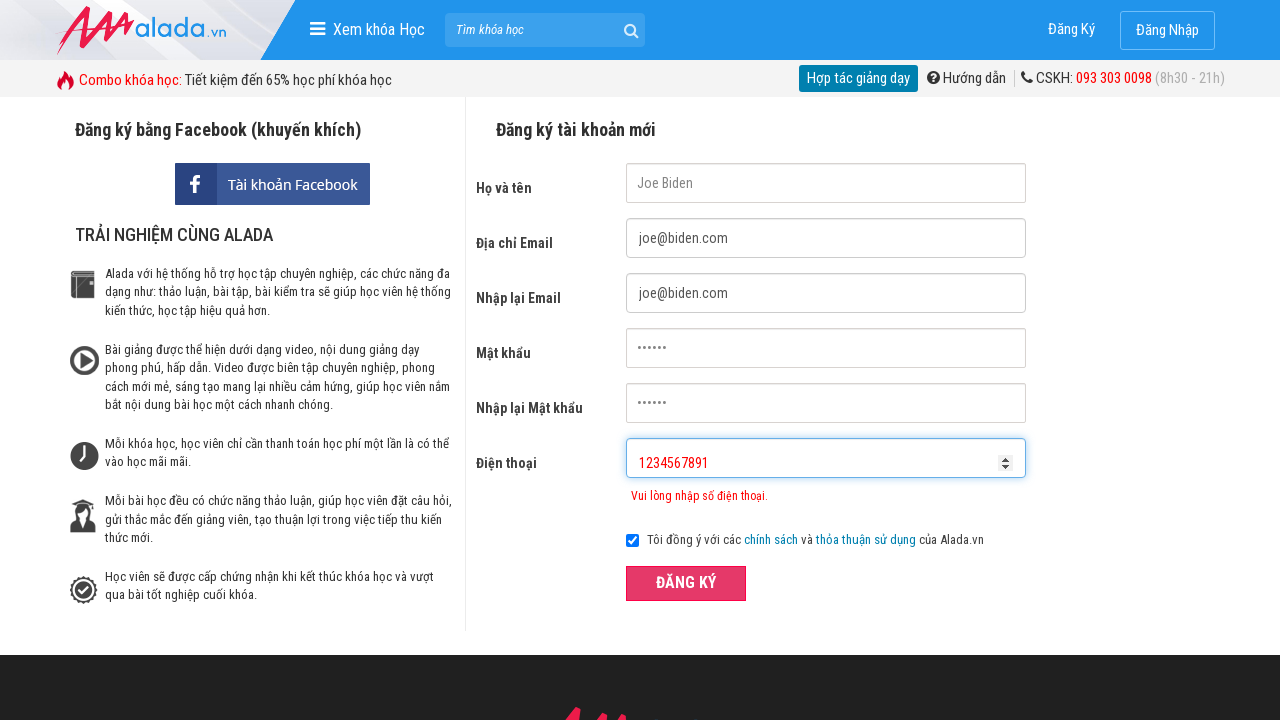

Clicked ĐĂNG KÝ (Register) button to submit form with invalid phone prefix at (686, 583) on xpath=//button[text()='ĐĂNG KÝ' and @type='submit']
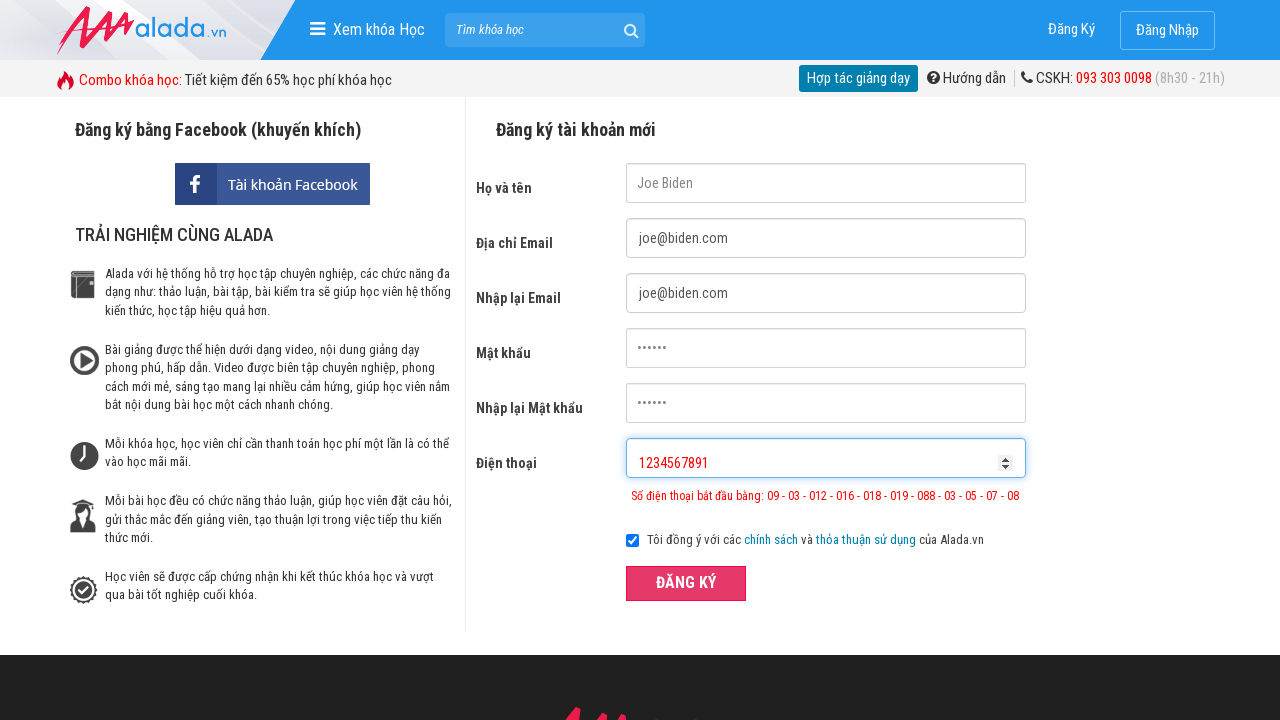

Phone error message displayed for phone number with invalid prefix
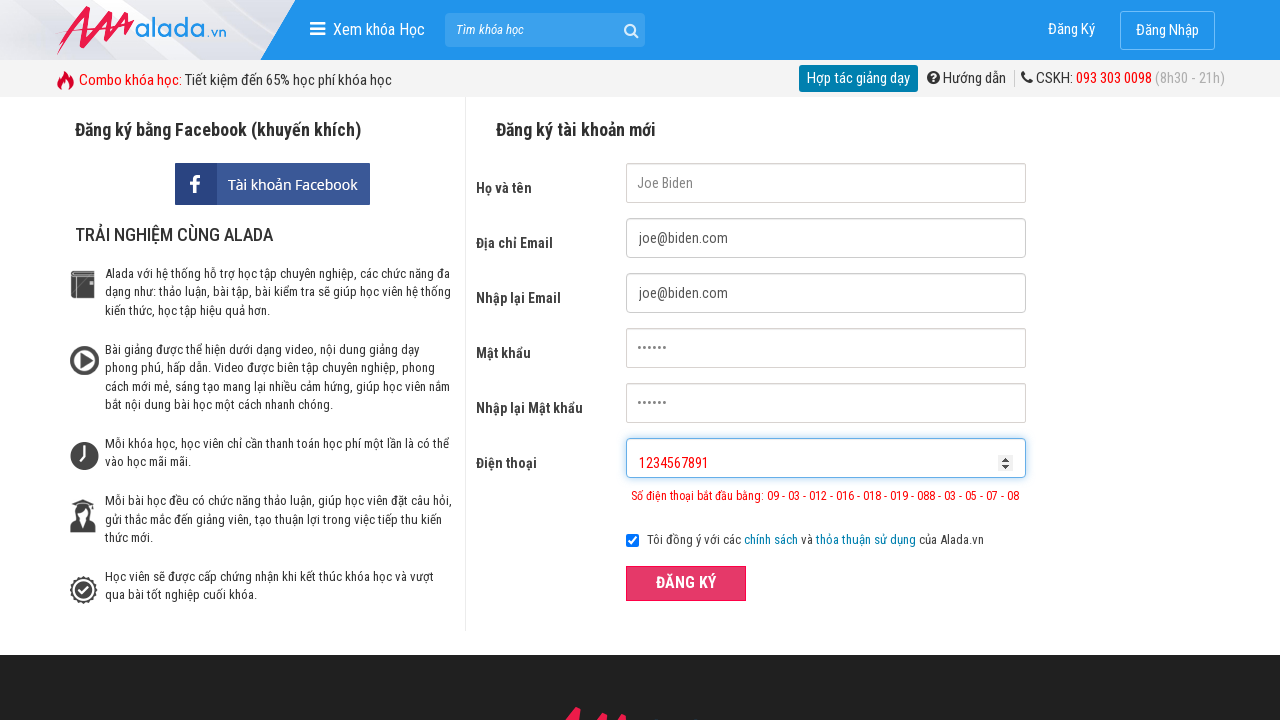

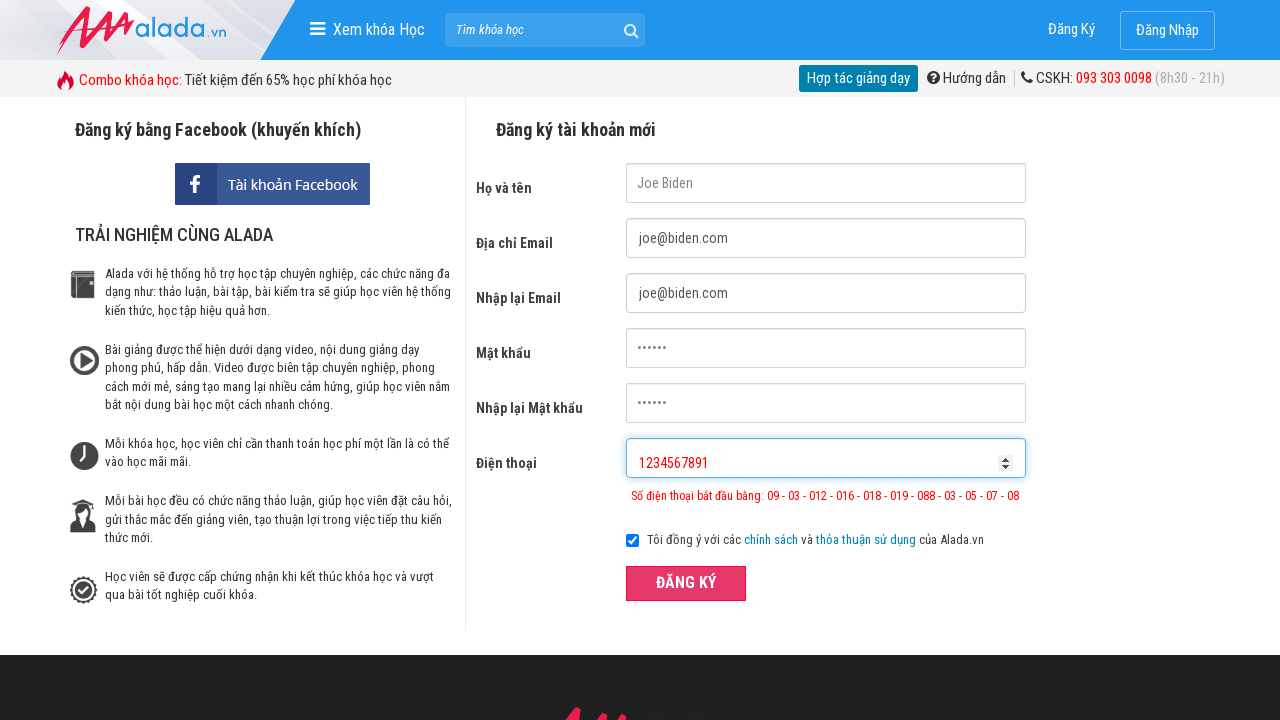